Tests drag and drop functionality on jQuery UI demo page by dragging an element into a droppable area

Starting URL: https://jqueryui.com/droppable/

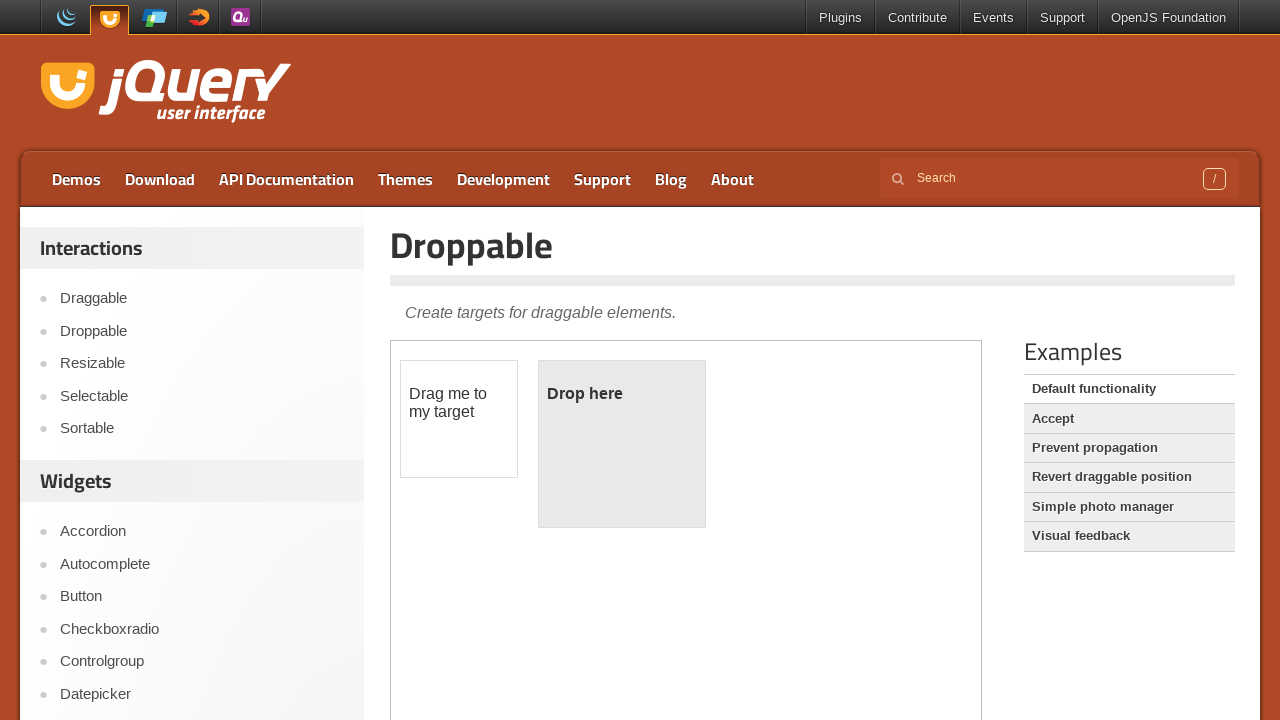

Located the demo iframe containing drag and drop elements
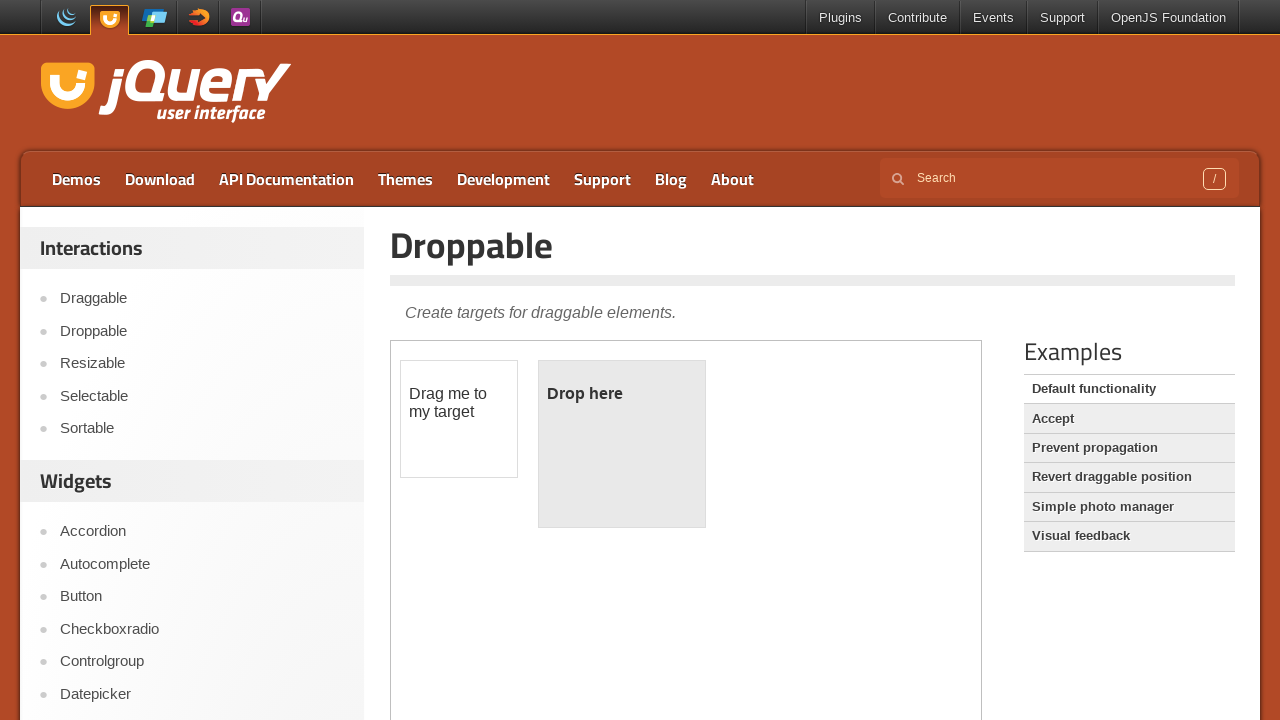

Located the draggable element
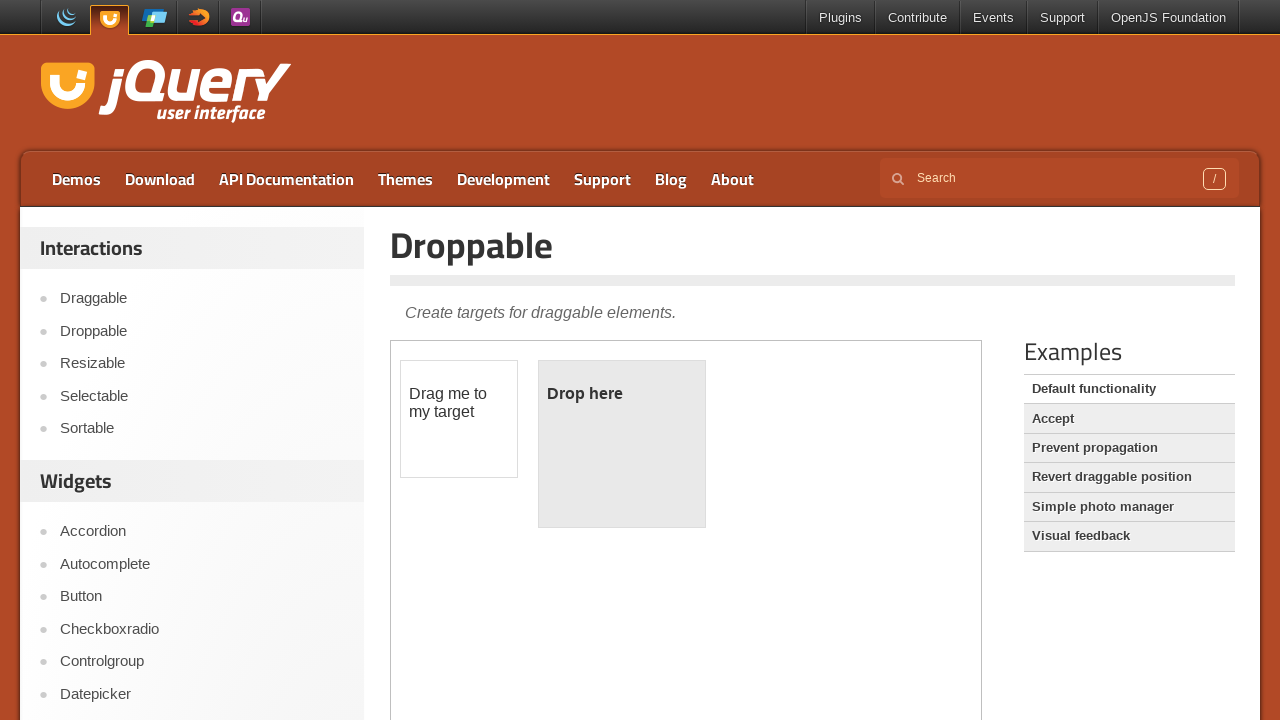

Located the droppable target area
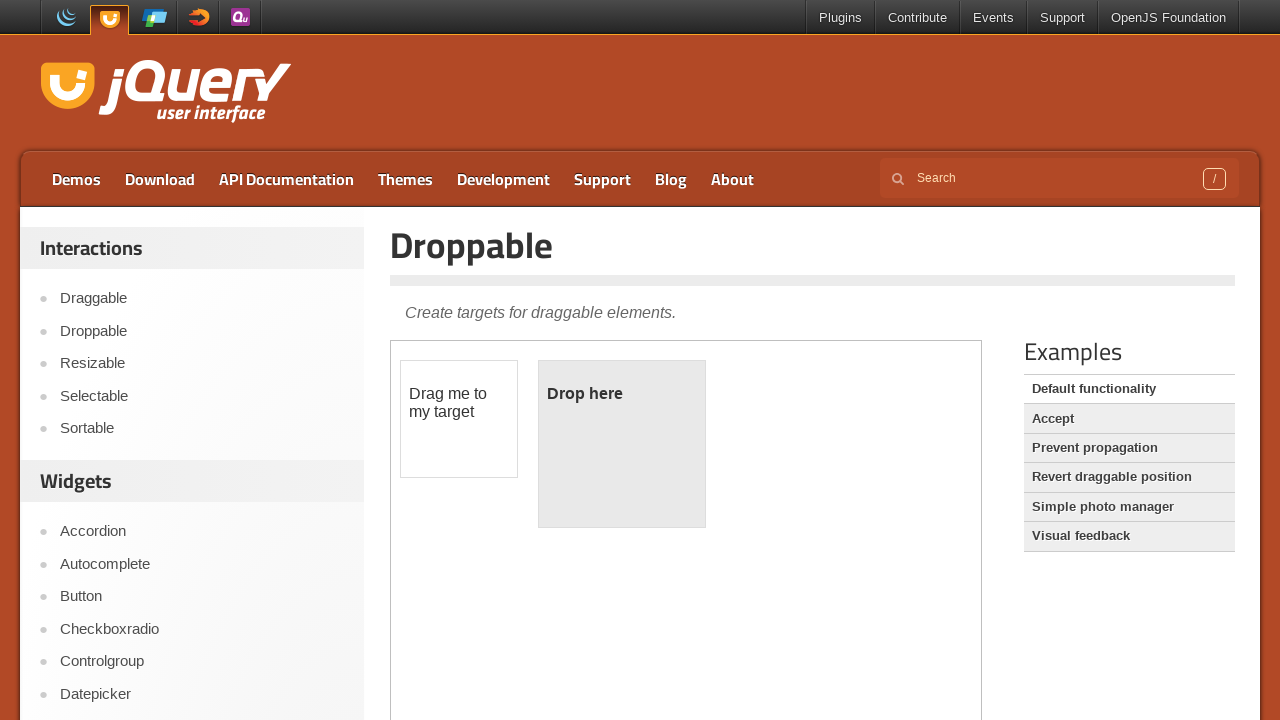

Dragged the draggable element into the droppable area at (622, 444)
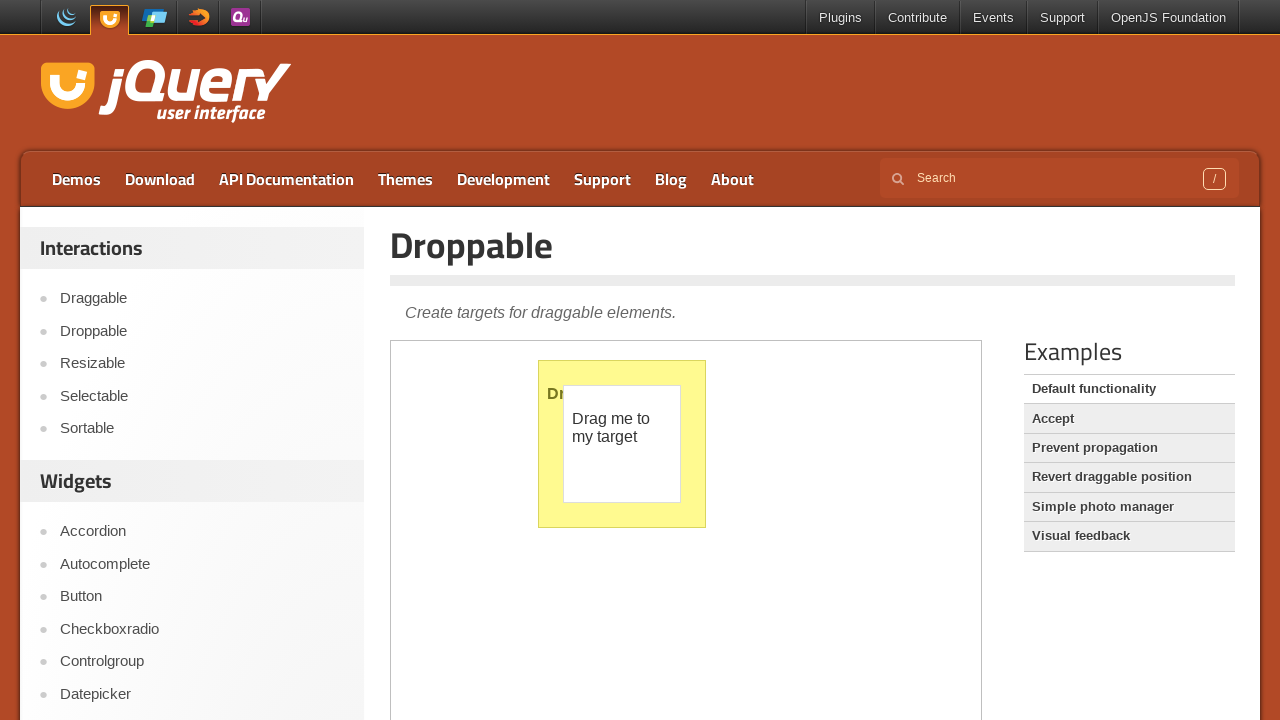

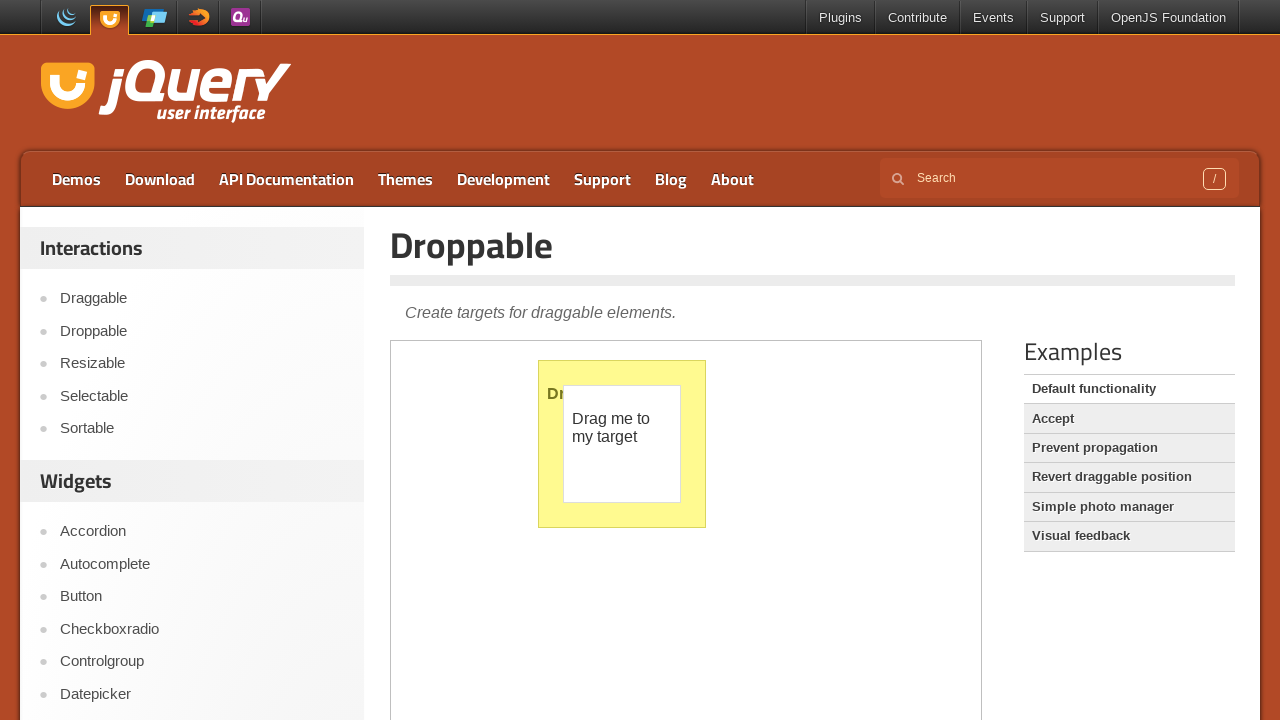